Tests the search functionality on Python.org by entering a search query and submitting it using the Enter key

Starting URL: https://www.python.org

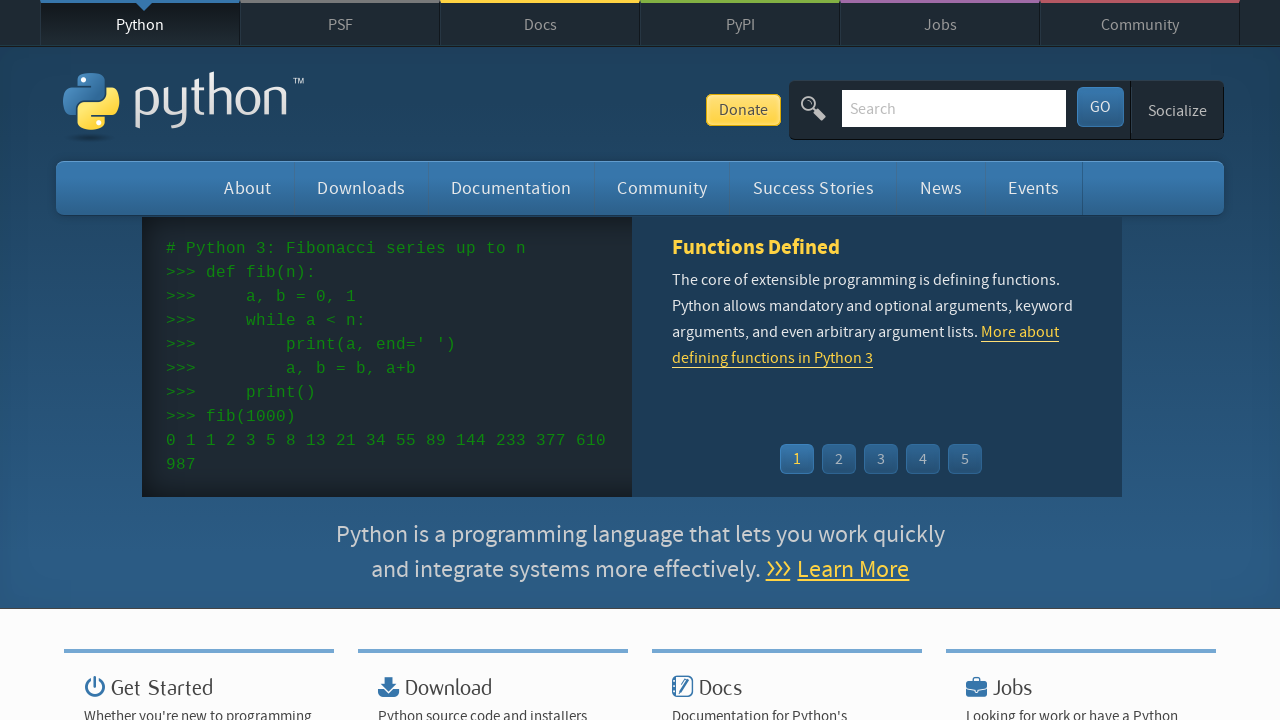

Filled search field with 'getting started with python' on input[name='q']
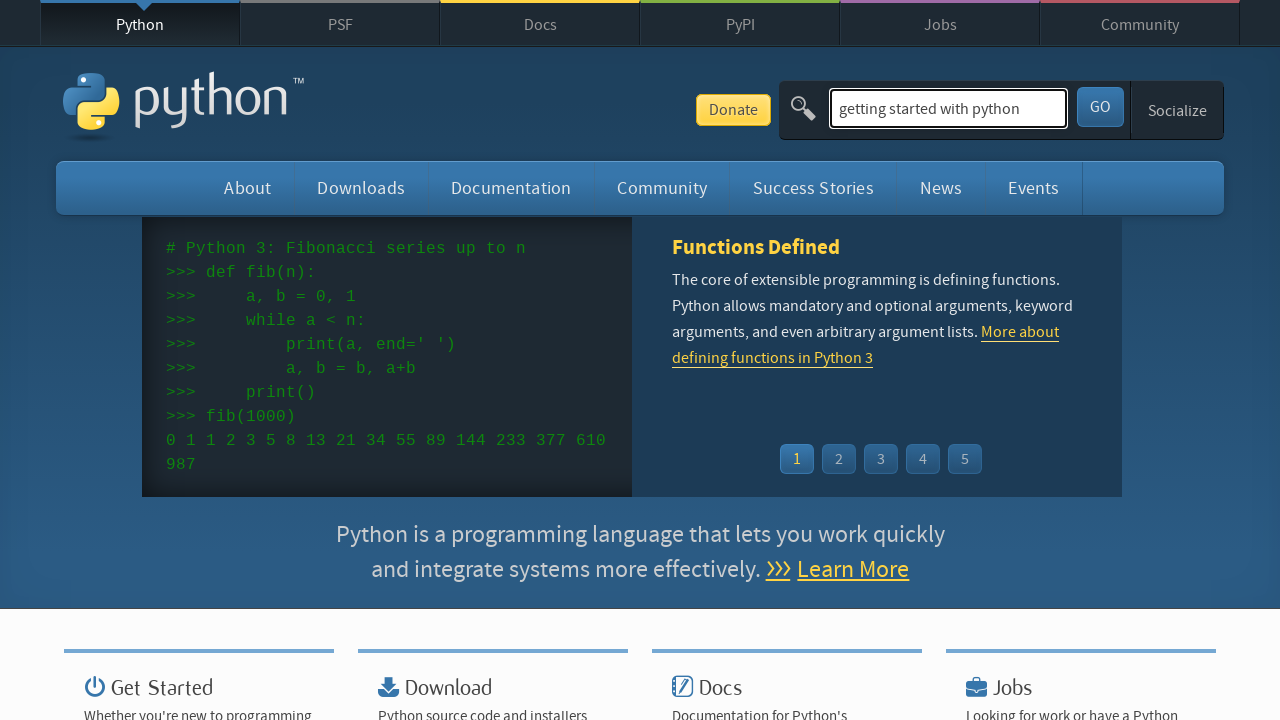

Pressed Enter to submit search query on input[name='q']
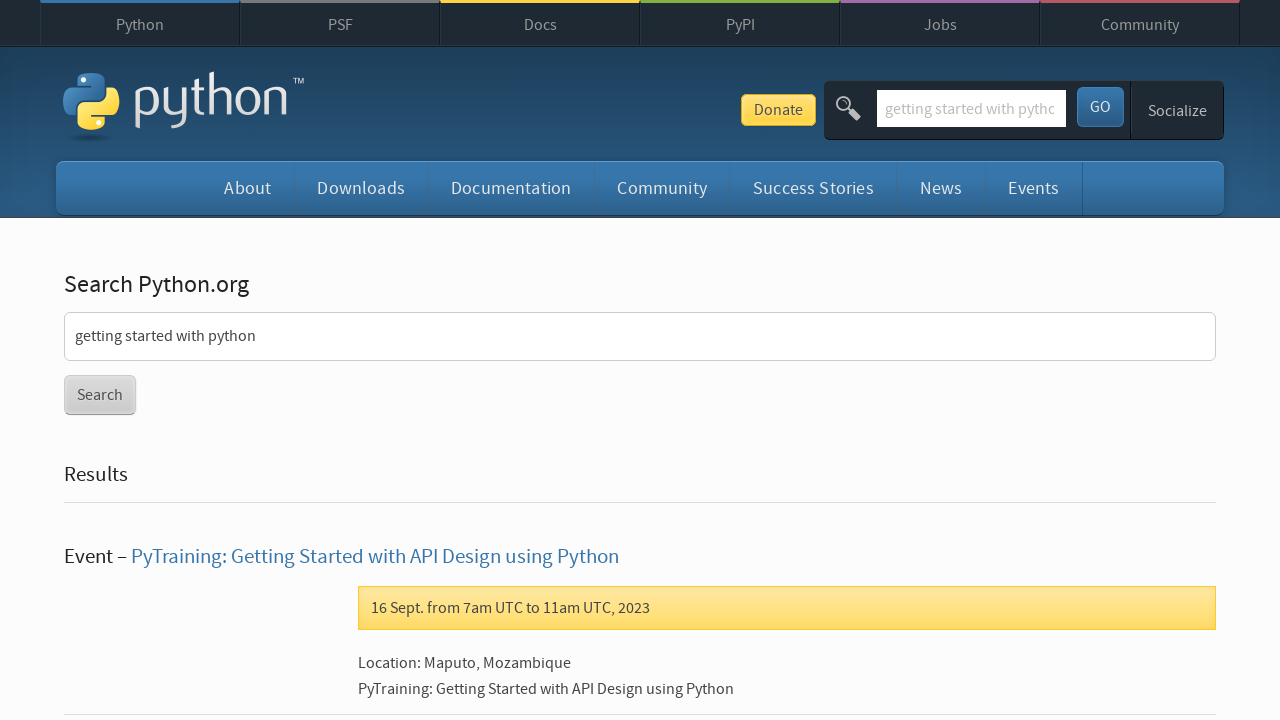

Search results page loaded successfully
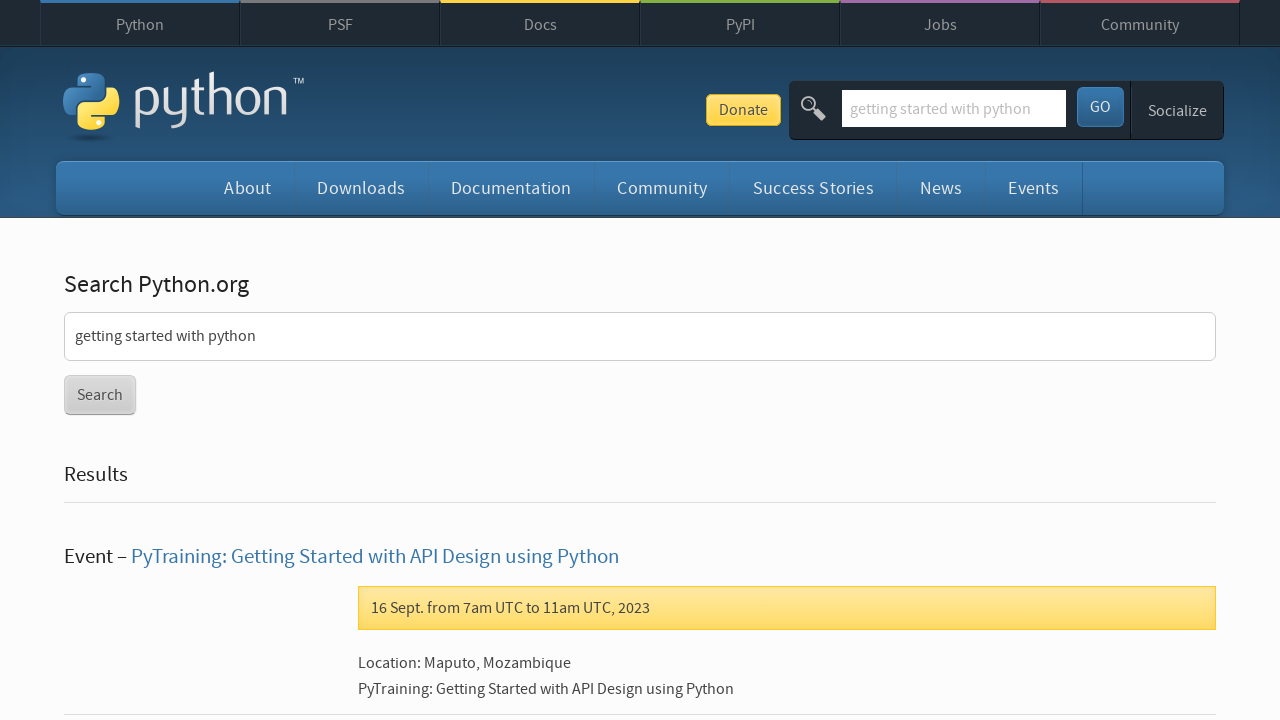

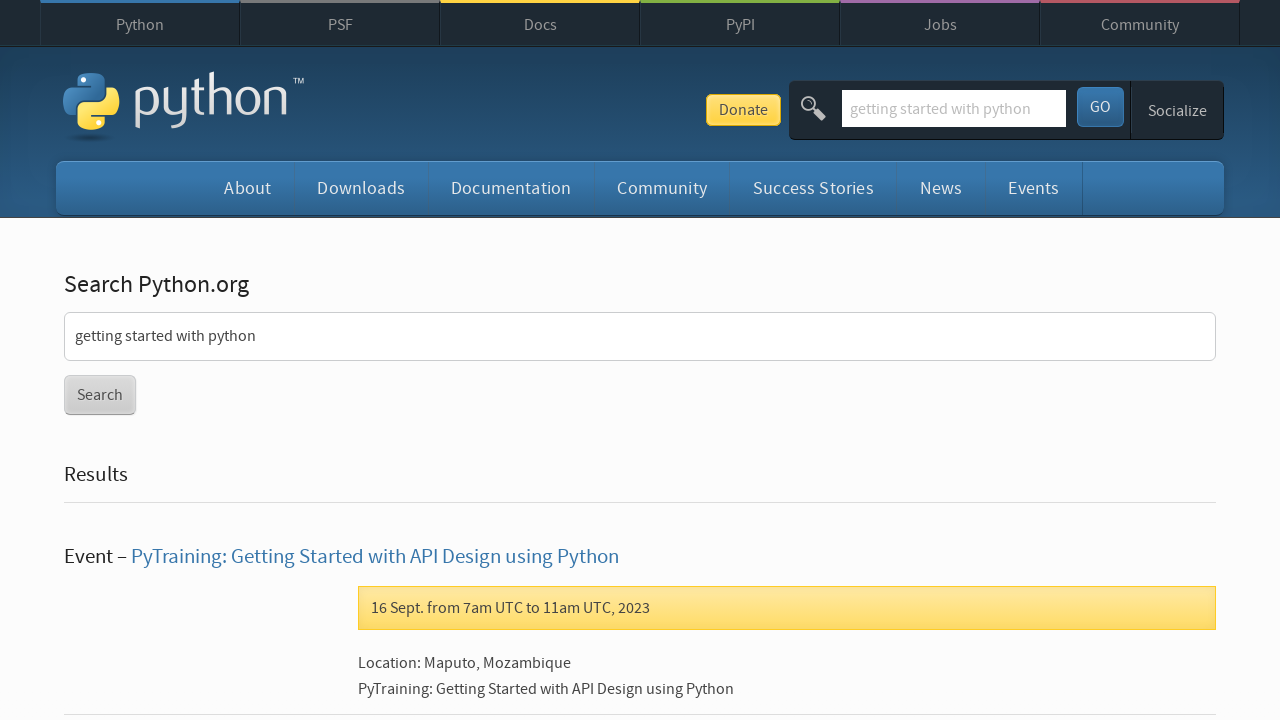